Navigates to the laptop section of an e-commerce site and clicks through pagination to view laptop listings

Starting URL: https://demoblaze.com

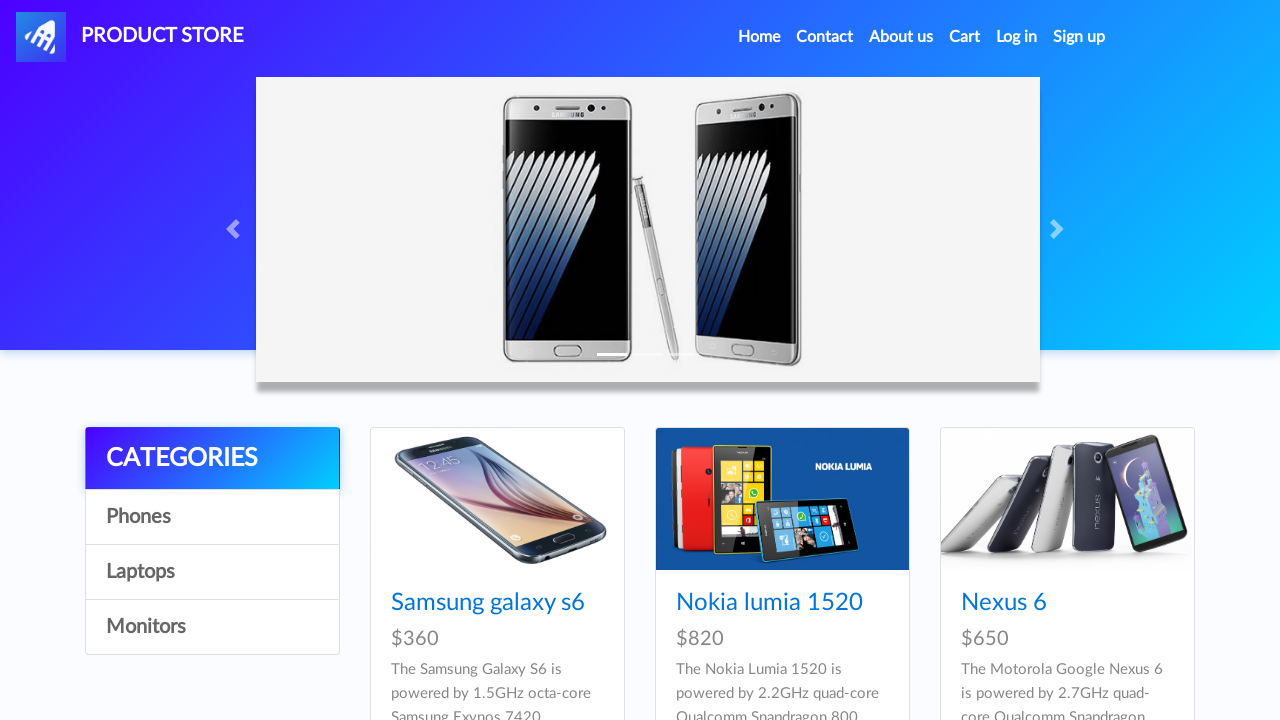

Clicked on Laptops category at (212, 572) on text=Laptops
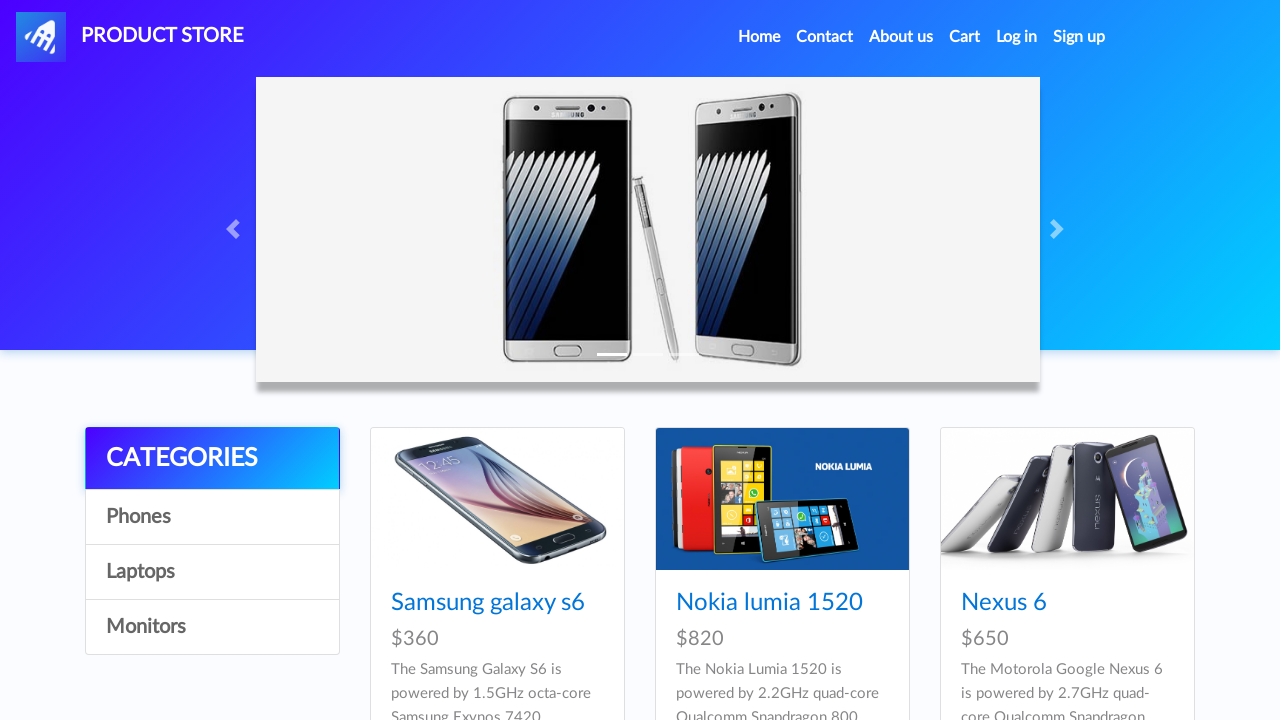

Laptop products loaded
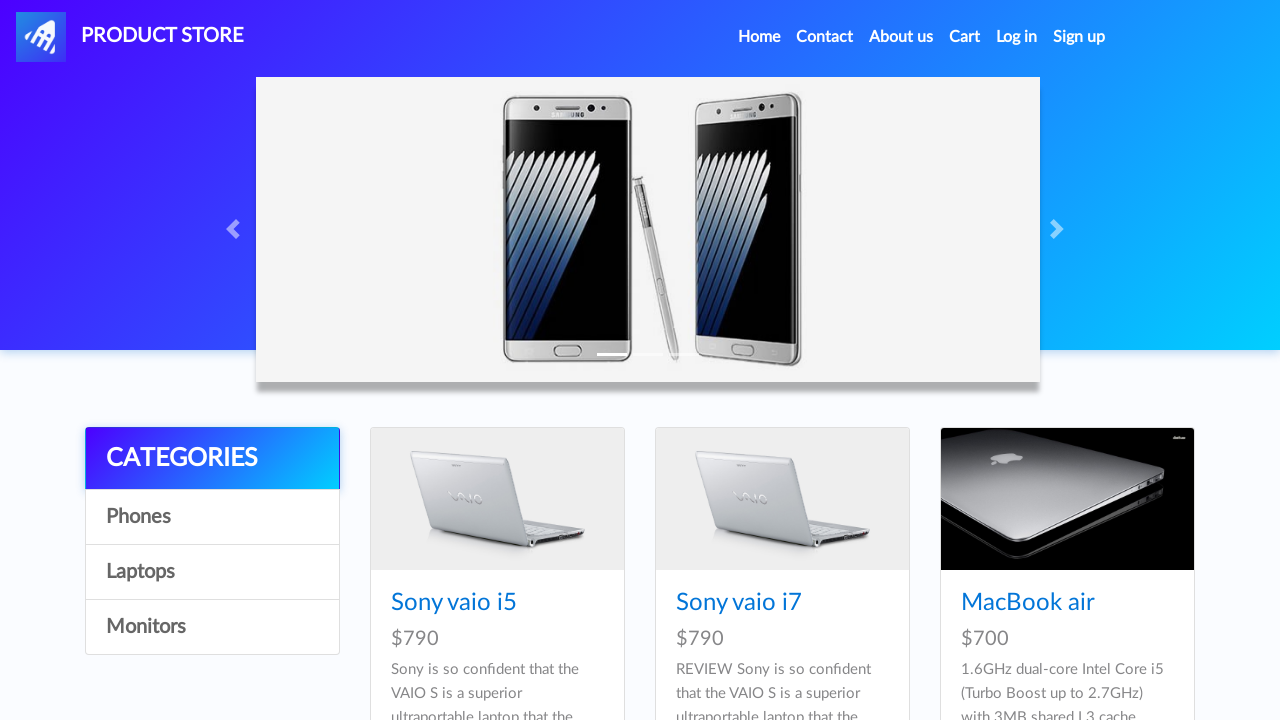

Clicked next page button to view more laptops at (1166, 386) on #next2
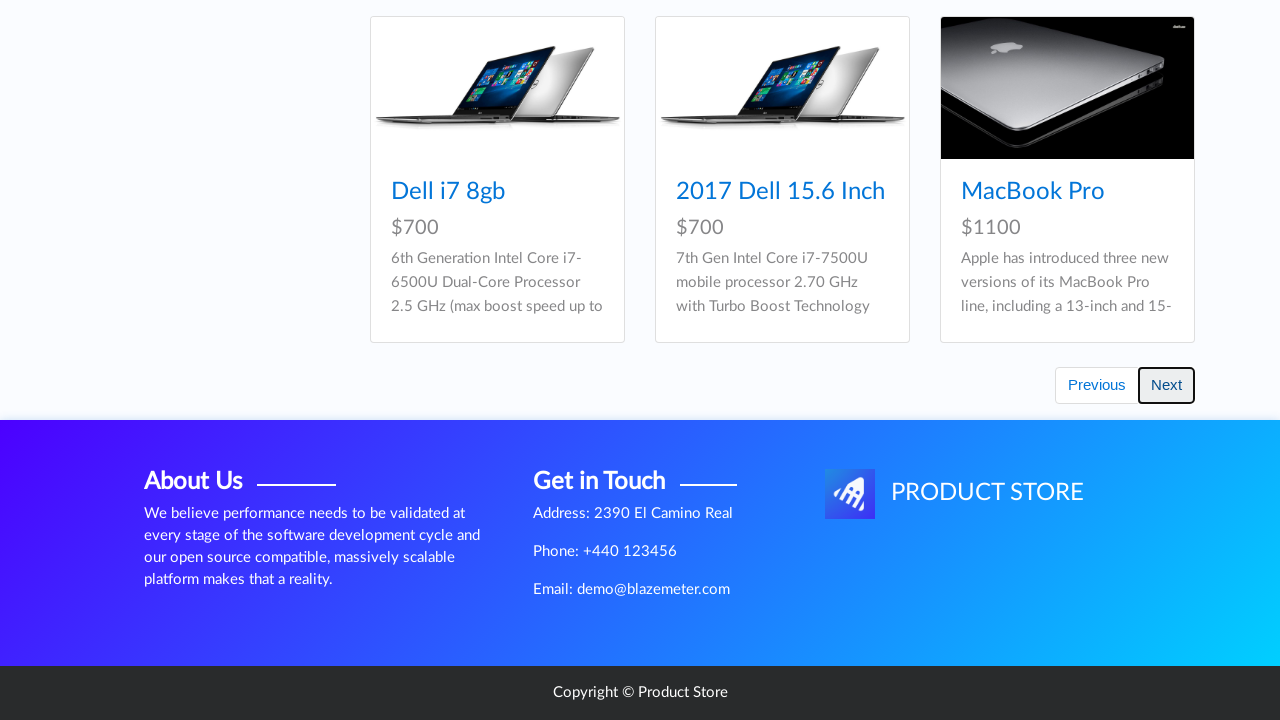

Next page of laptop products loaded
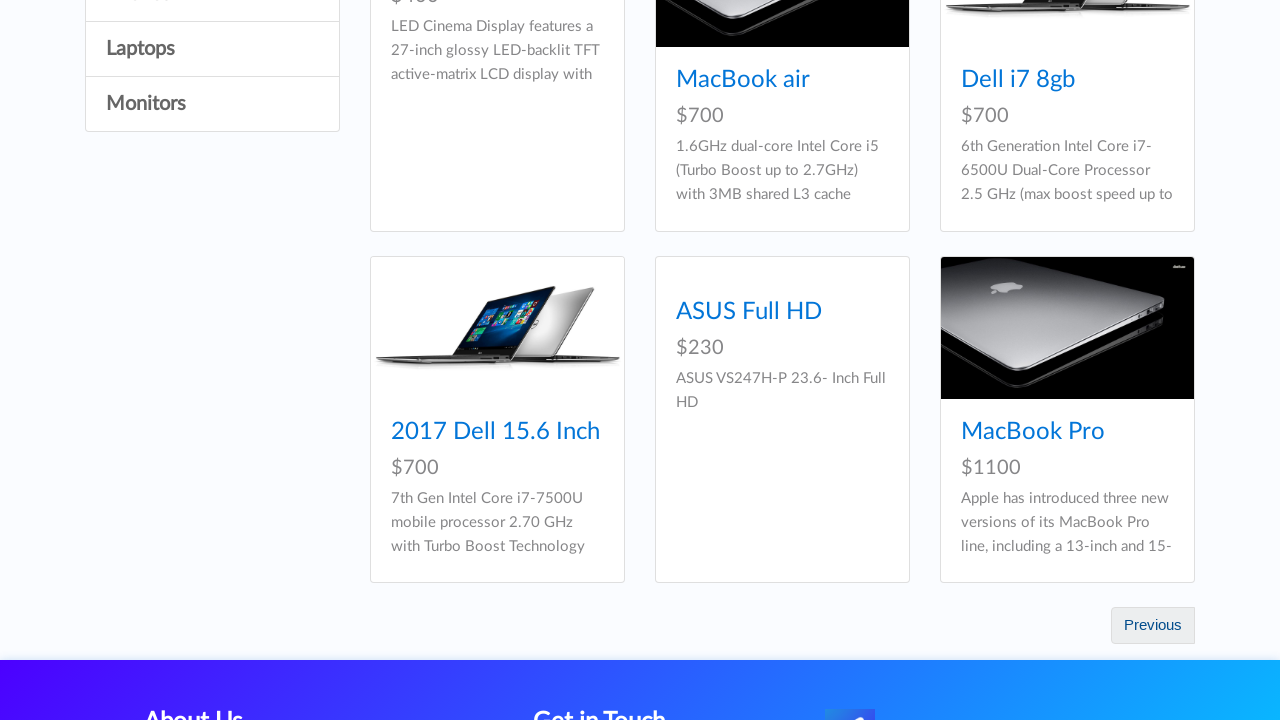

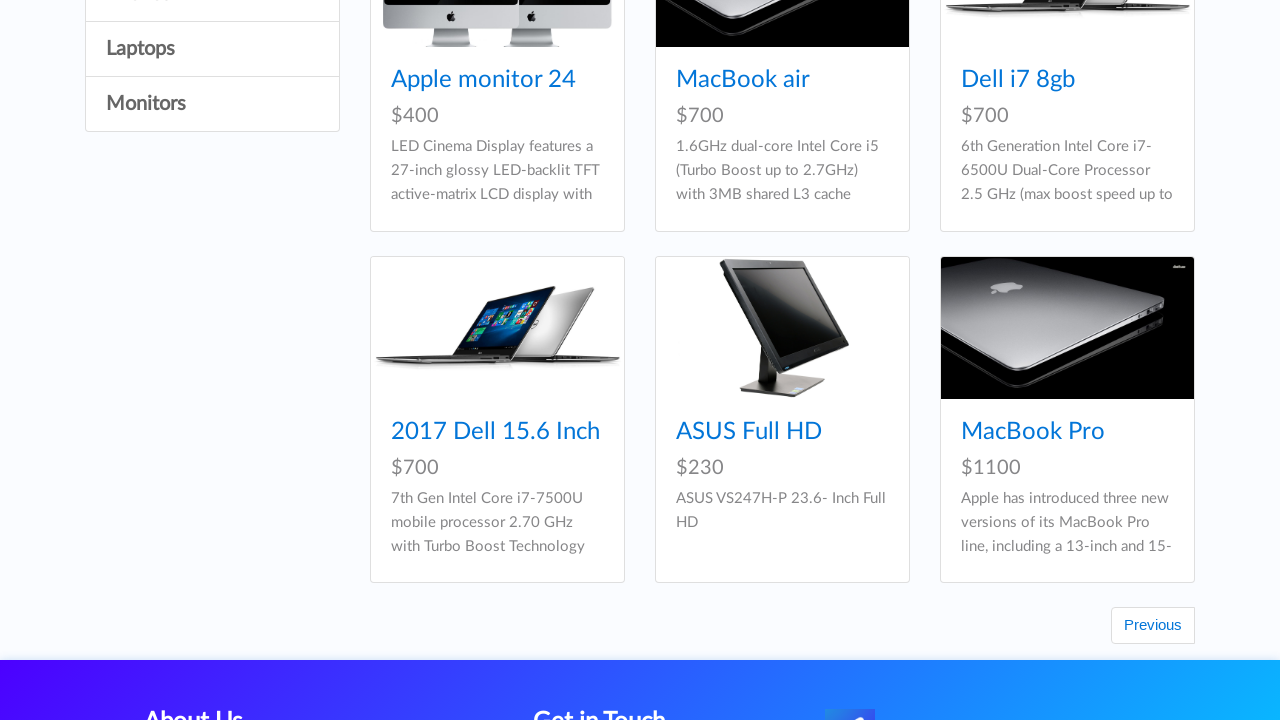